Tests hovering over multiple images on the page sequentially

Starting URL: http://practice.cydeo.com/hovers

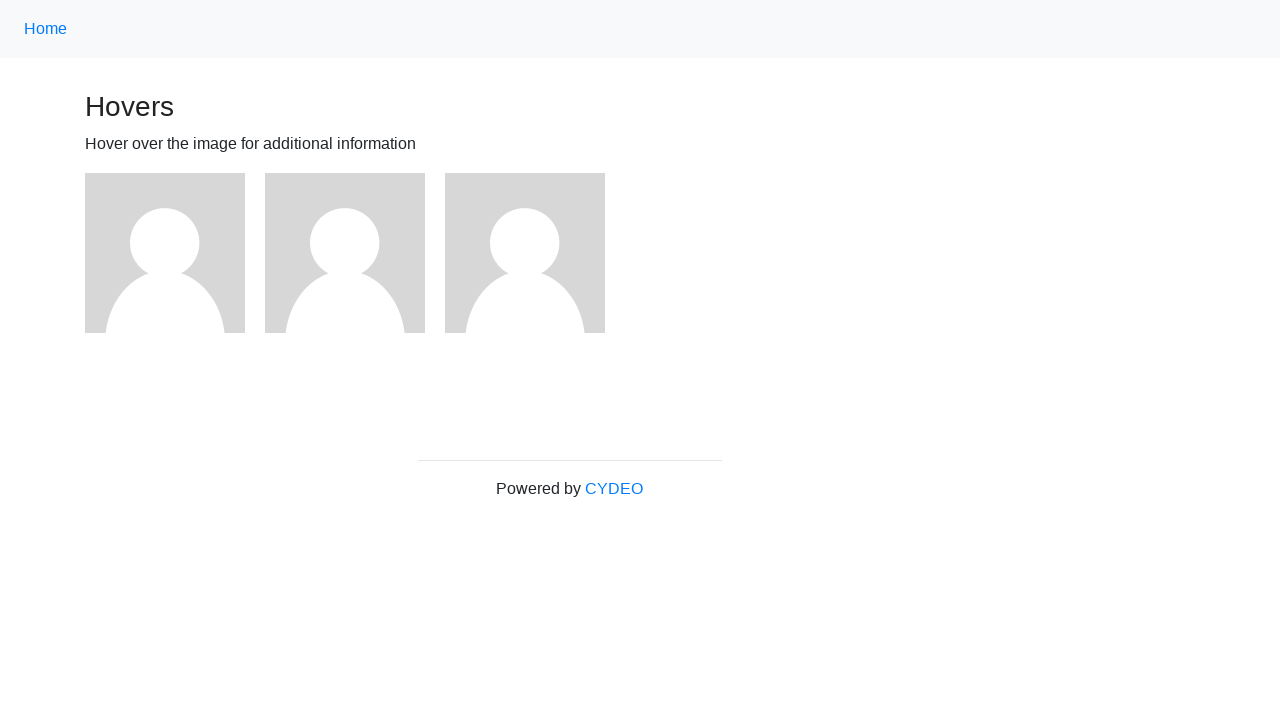

Located all image elements on the page
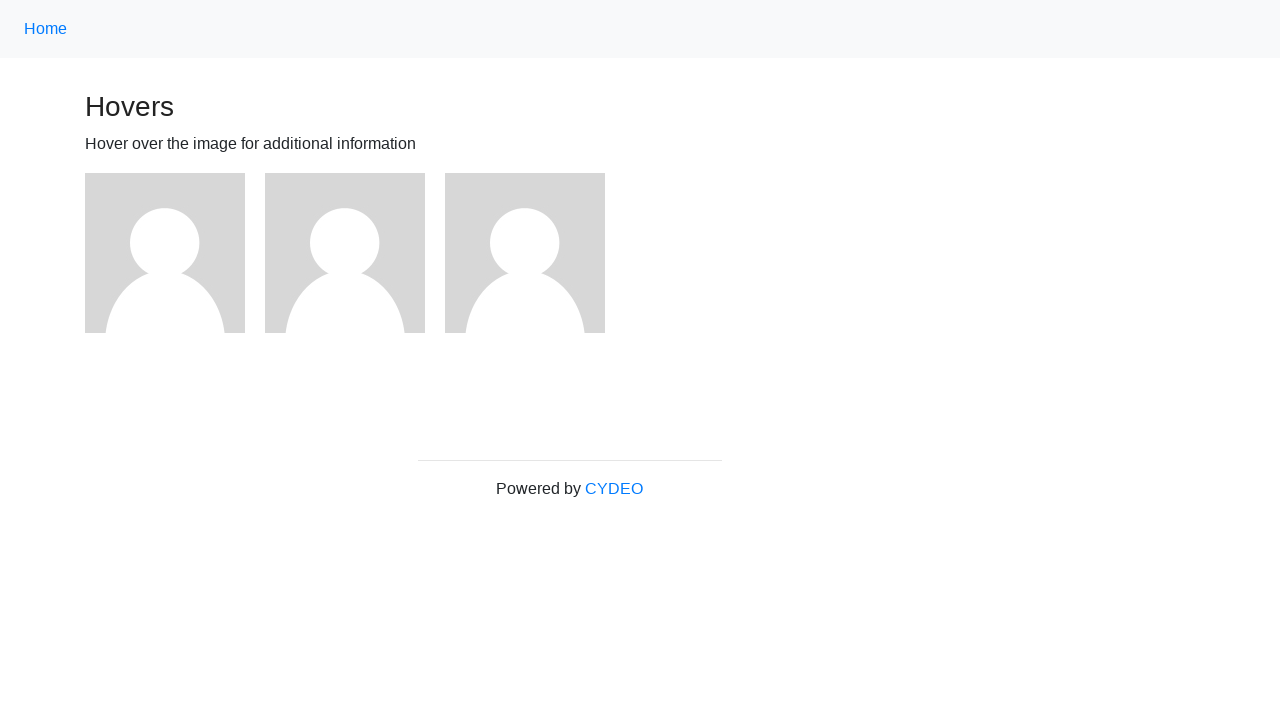

Hovered over image 1 at (165, 253) on img >> nth=0
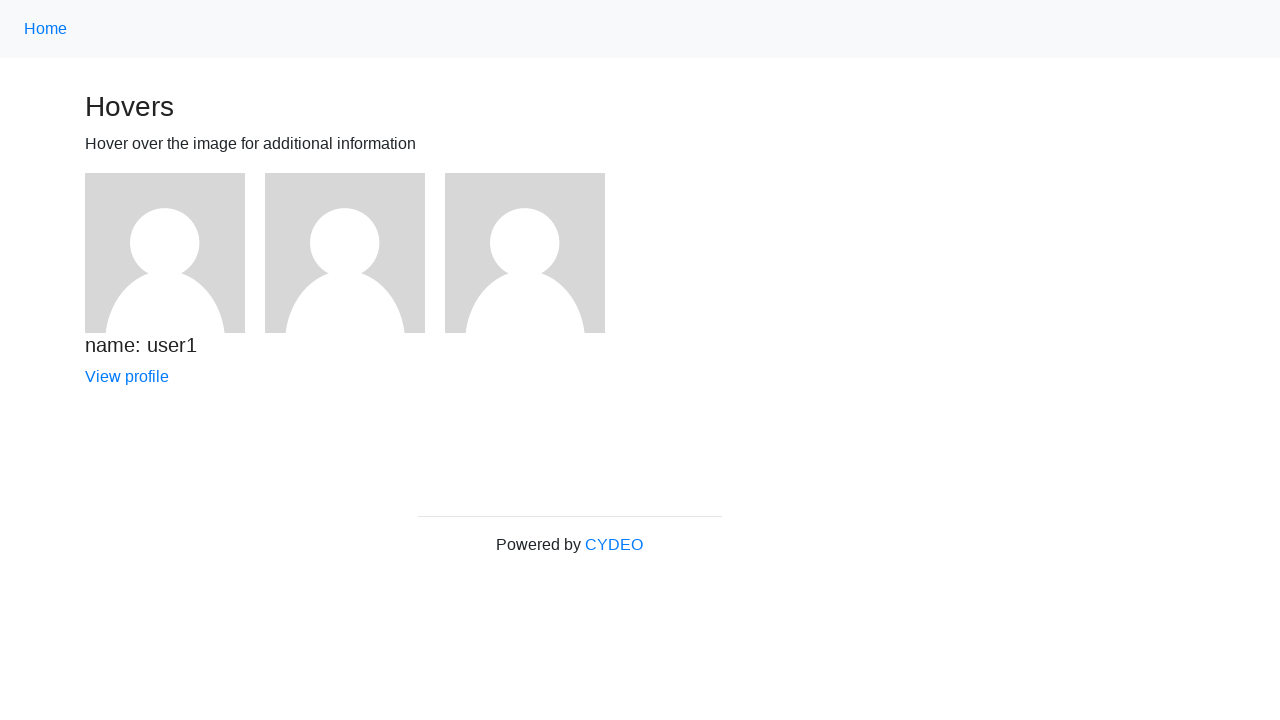

Waited 500ms to observe hover effect on image 1
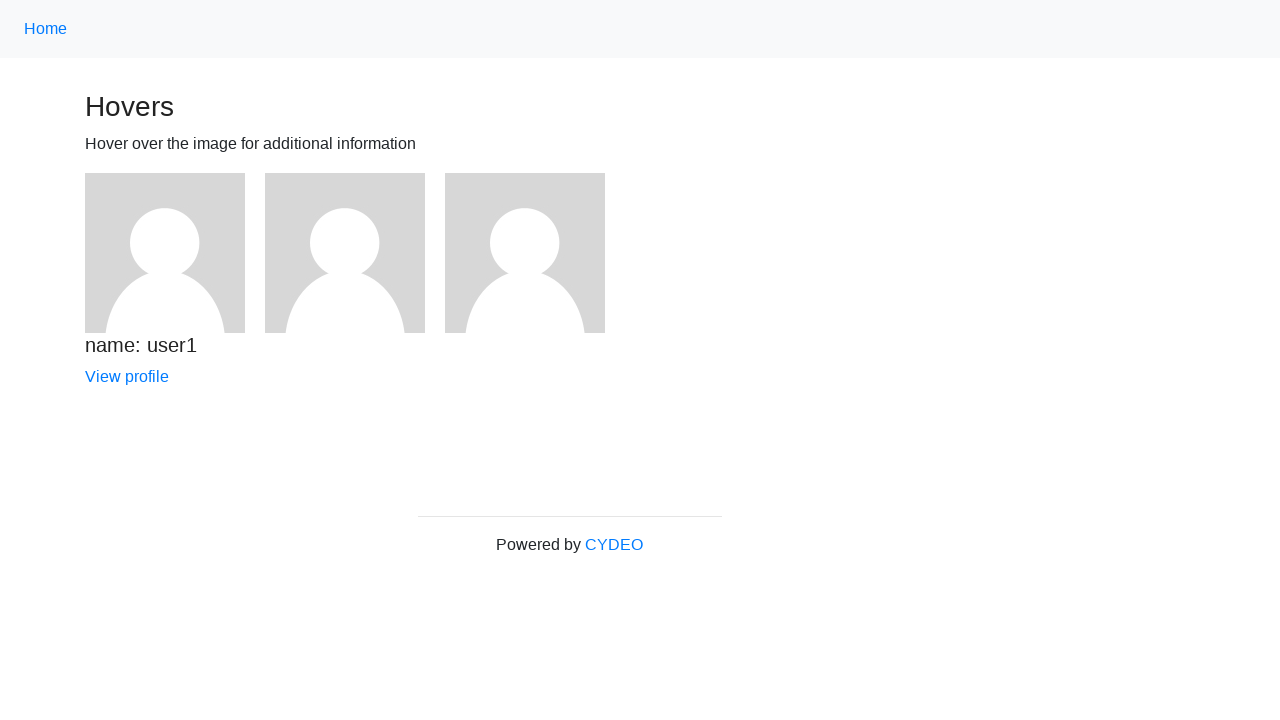

Hovered over image 2 at (345, 253) on img >> nth=1
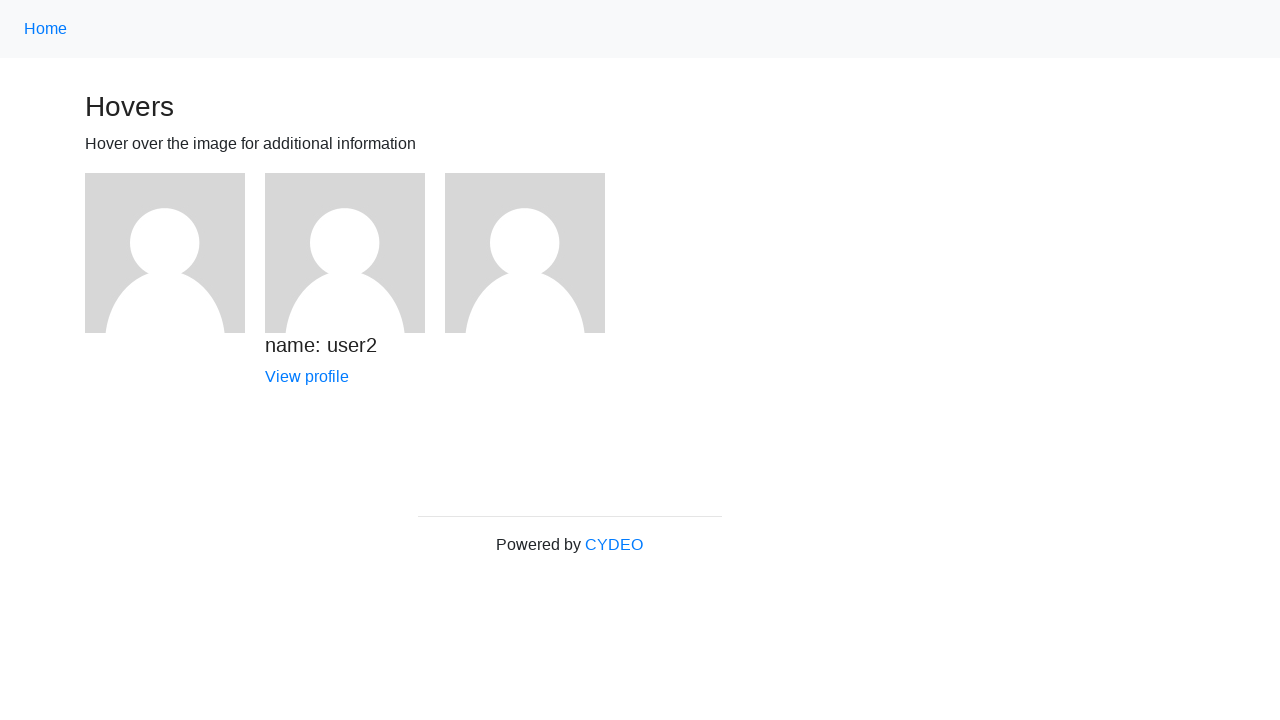

Waited 500ms to observe hover effect on image 2
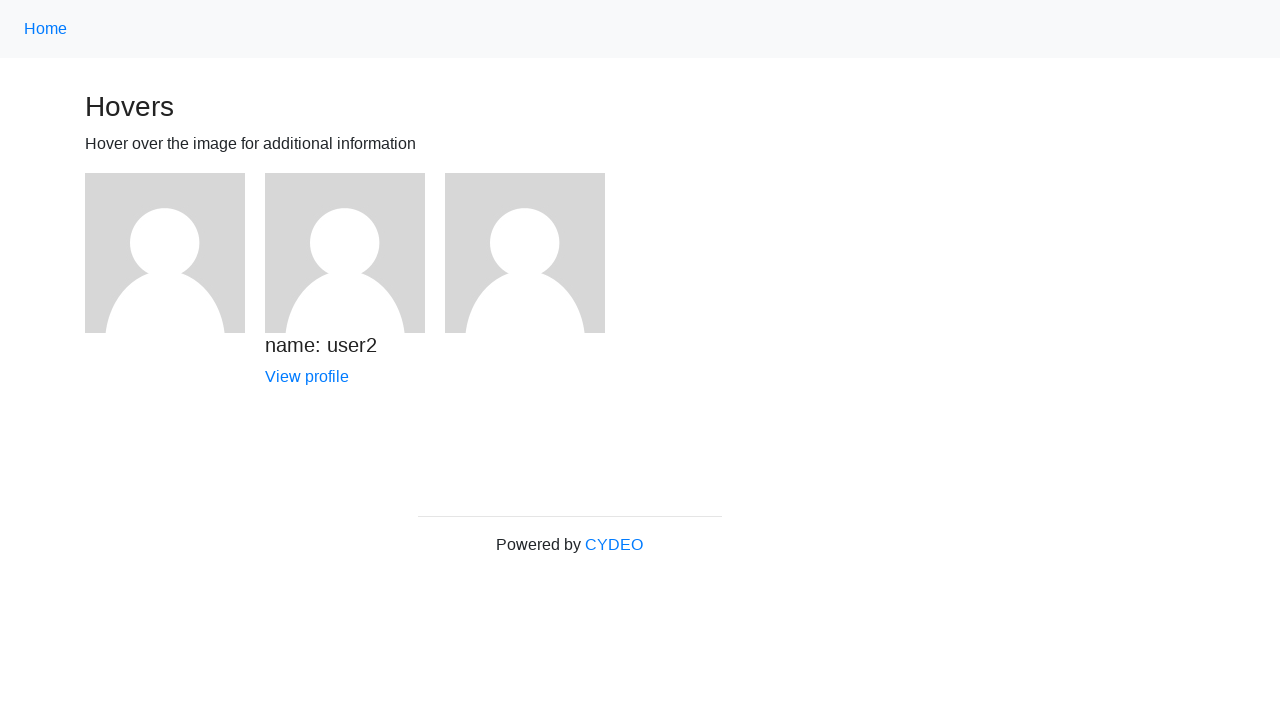

Hovered over image 3 at (525, 253) on img >> nth=2
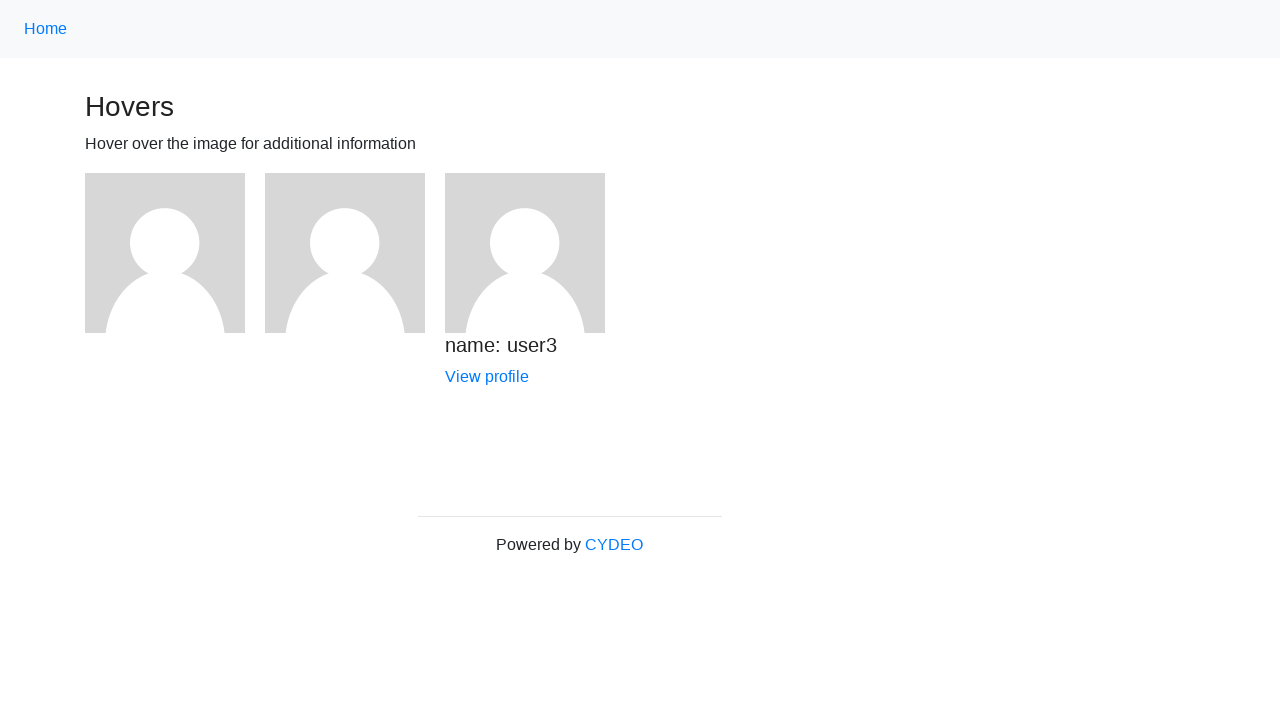

Waited 500ms to observe hover effect on image 3
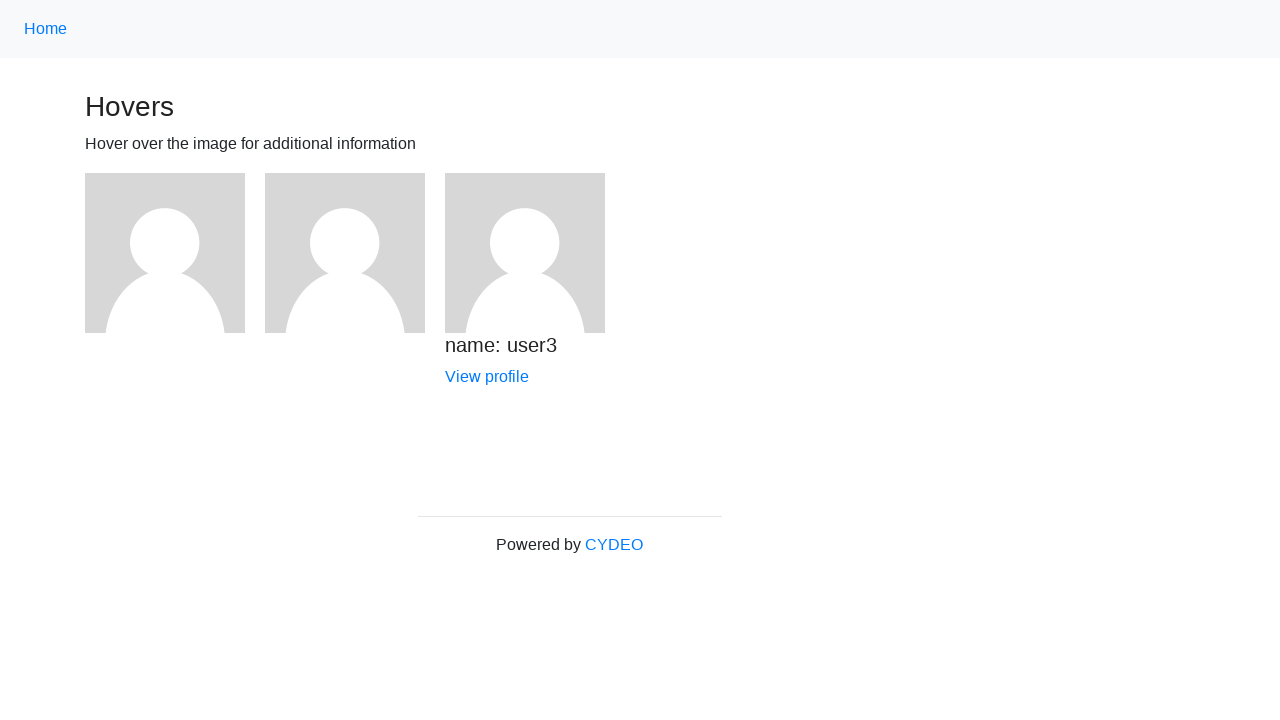

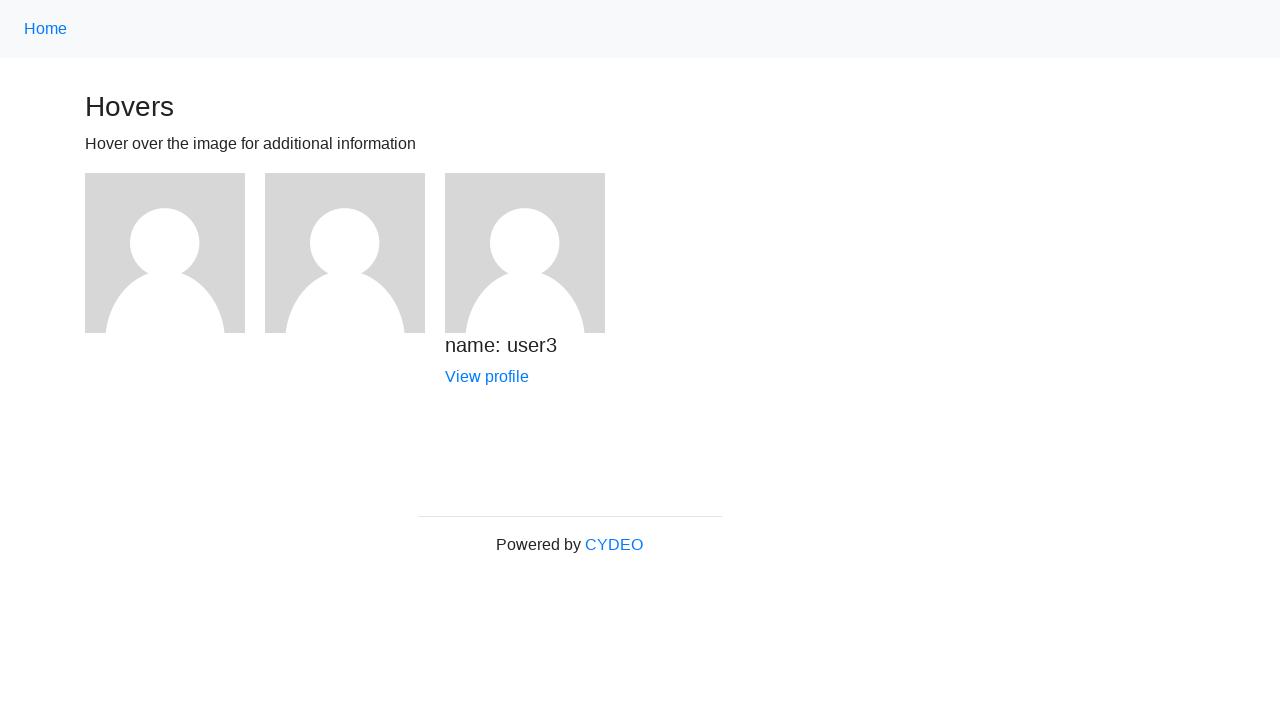